Tests window handling functionality by clicking a button that opens multiple windows, then iterates through windows to interact with alert dialogs (simple alert, confirm alert, and prompt alert) on the alert page.

Starting URL: https://letcode.in/window

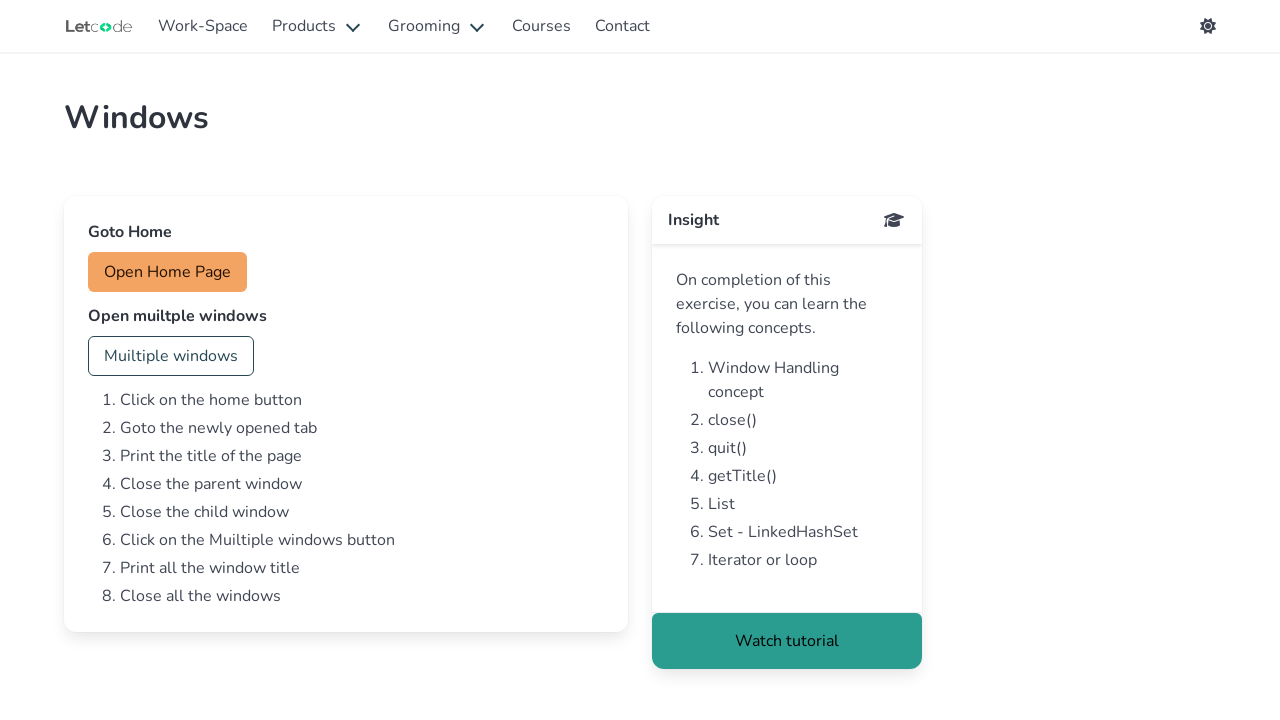

Clicked button to open multiple windows at (171, 356) on #multi
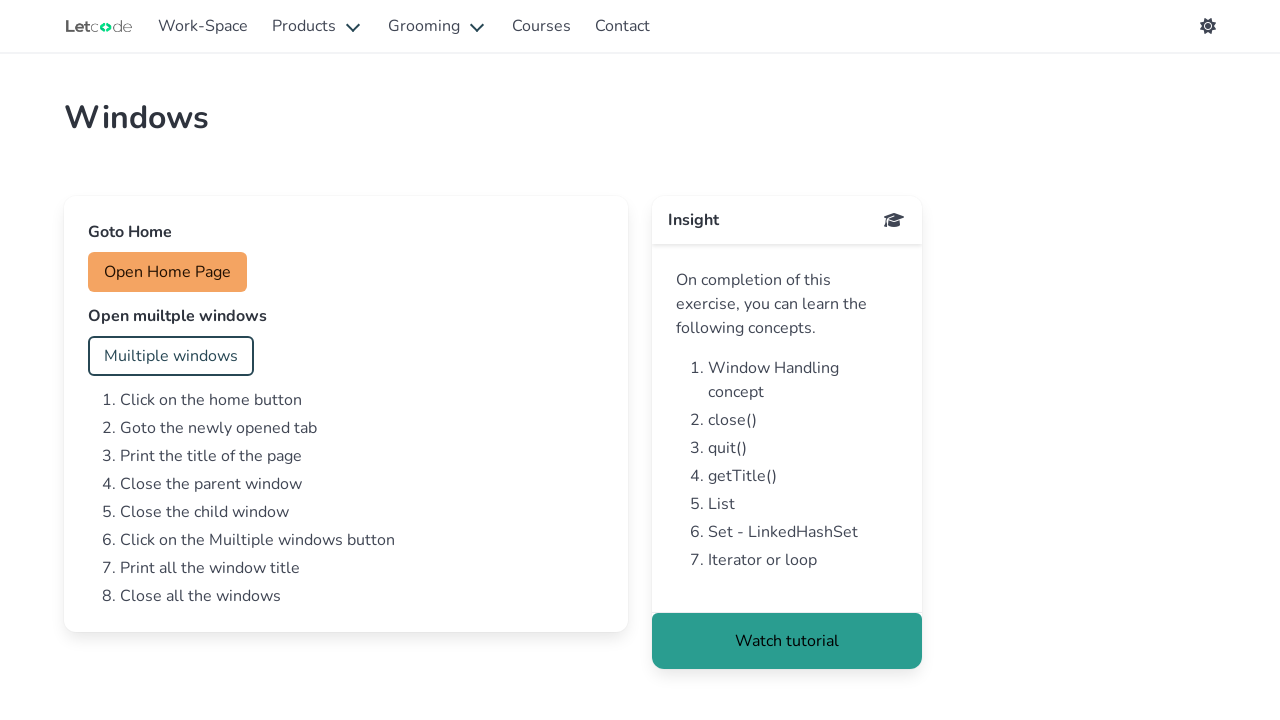

Waited for new windows to open
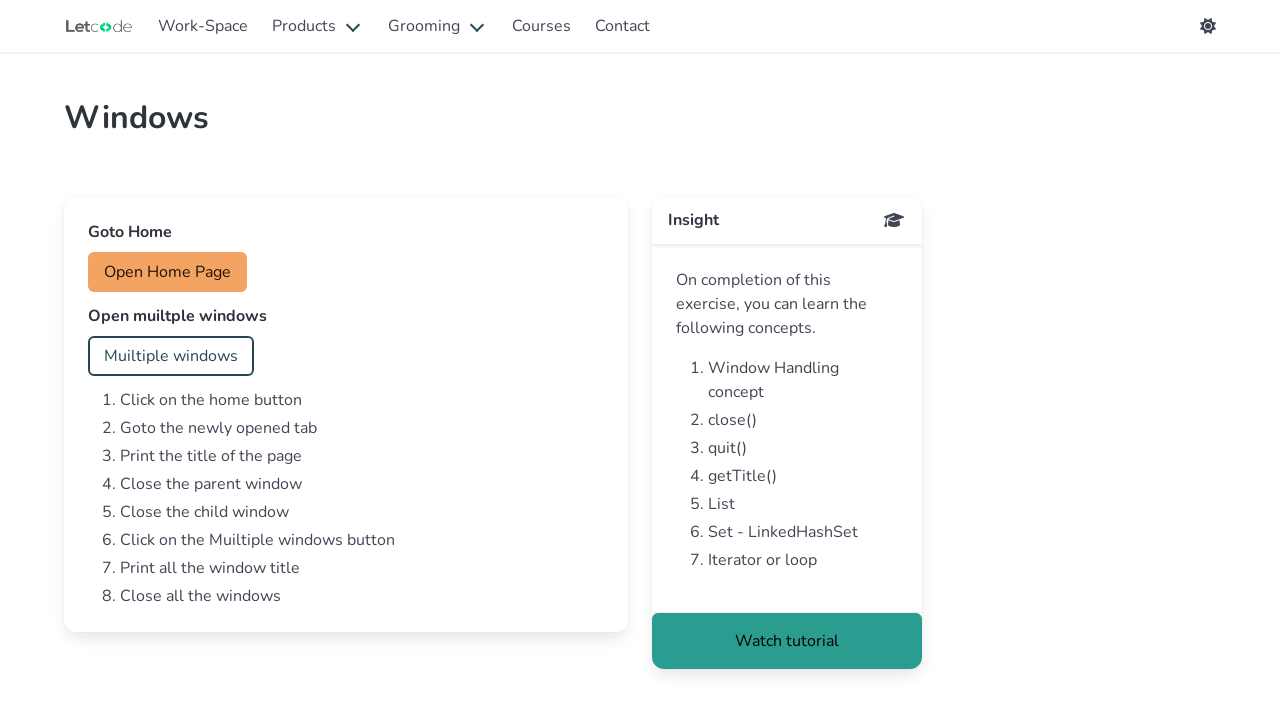

Retrieved all pages from context
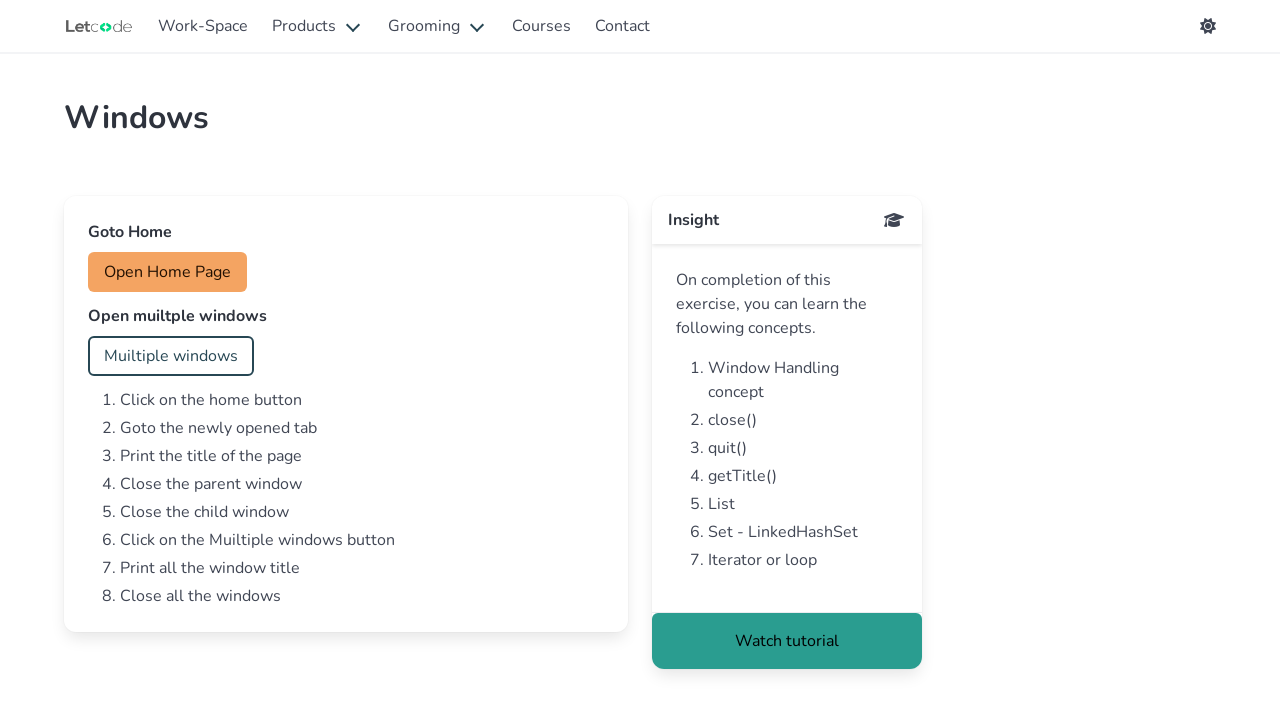

Checking page with URL: https://letcode.in/window
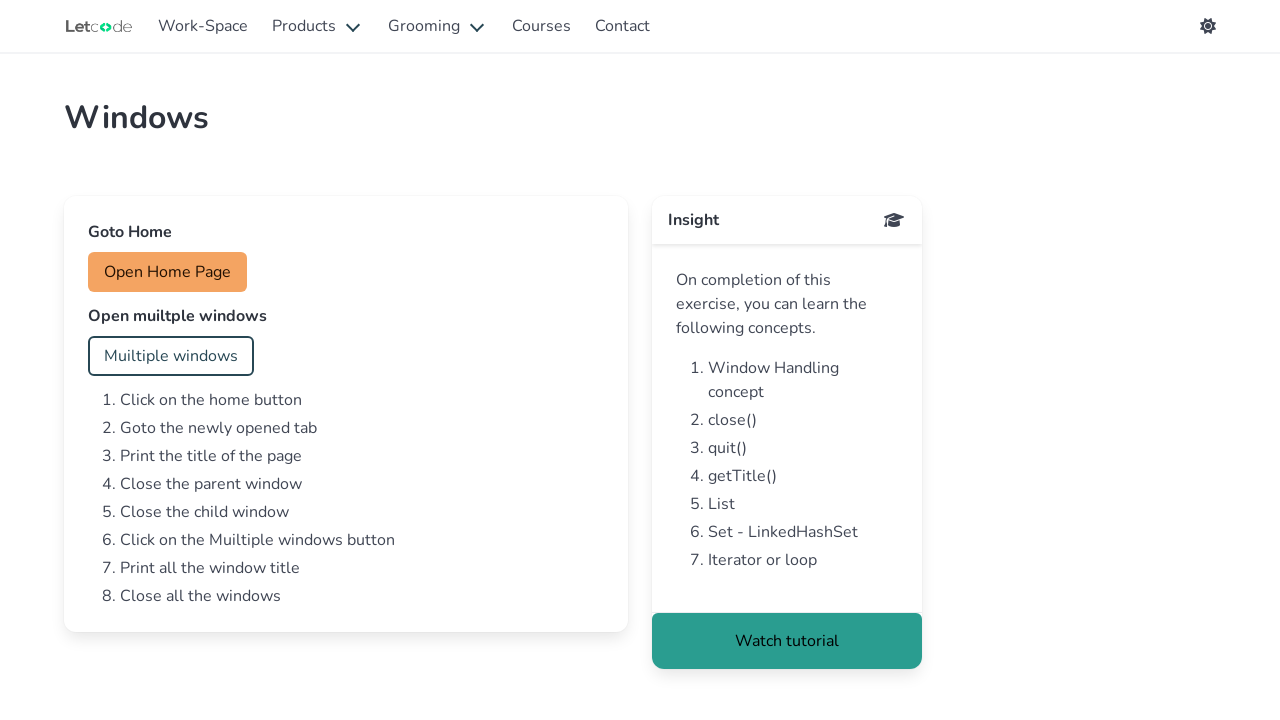

Checking page with URL: https://letcode.in/alert
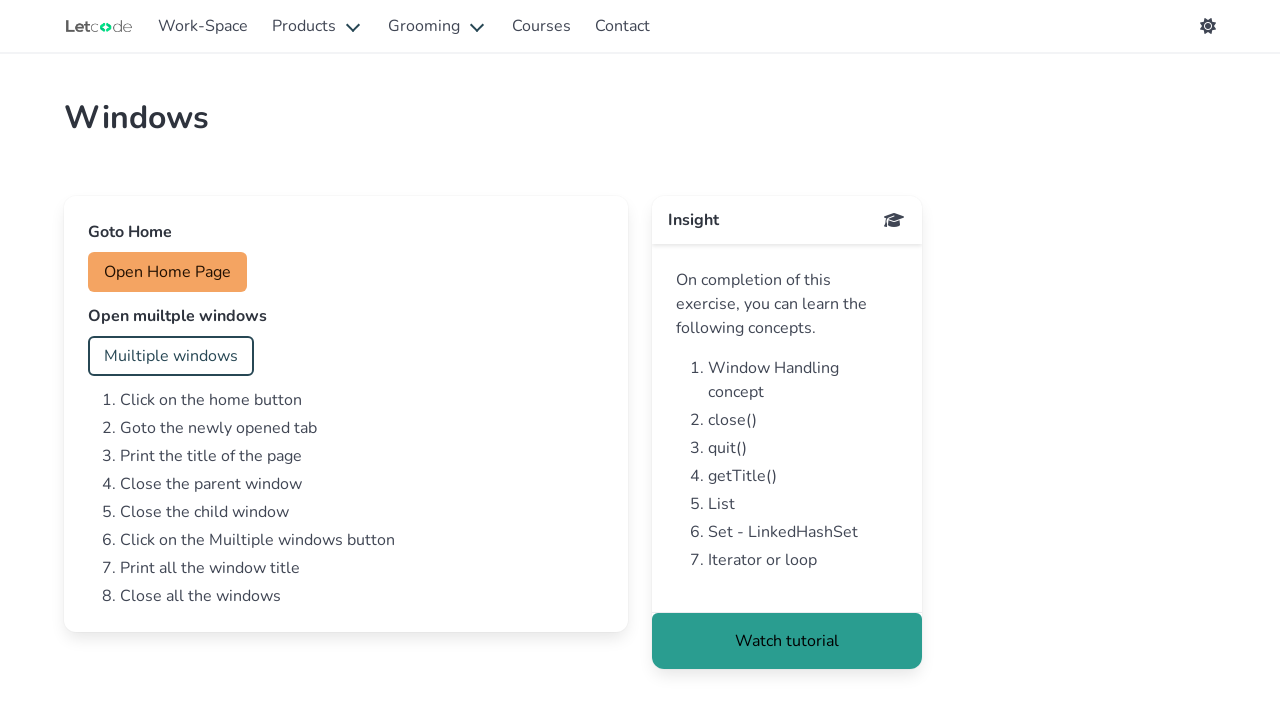

Clicked accept button for simple alert at (150, 272) on #accept
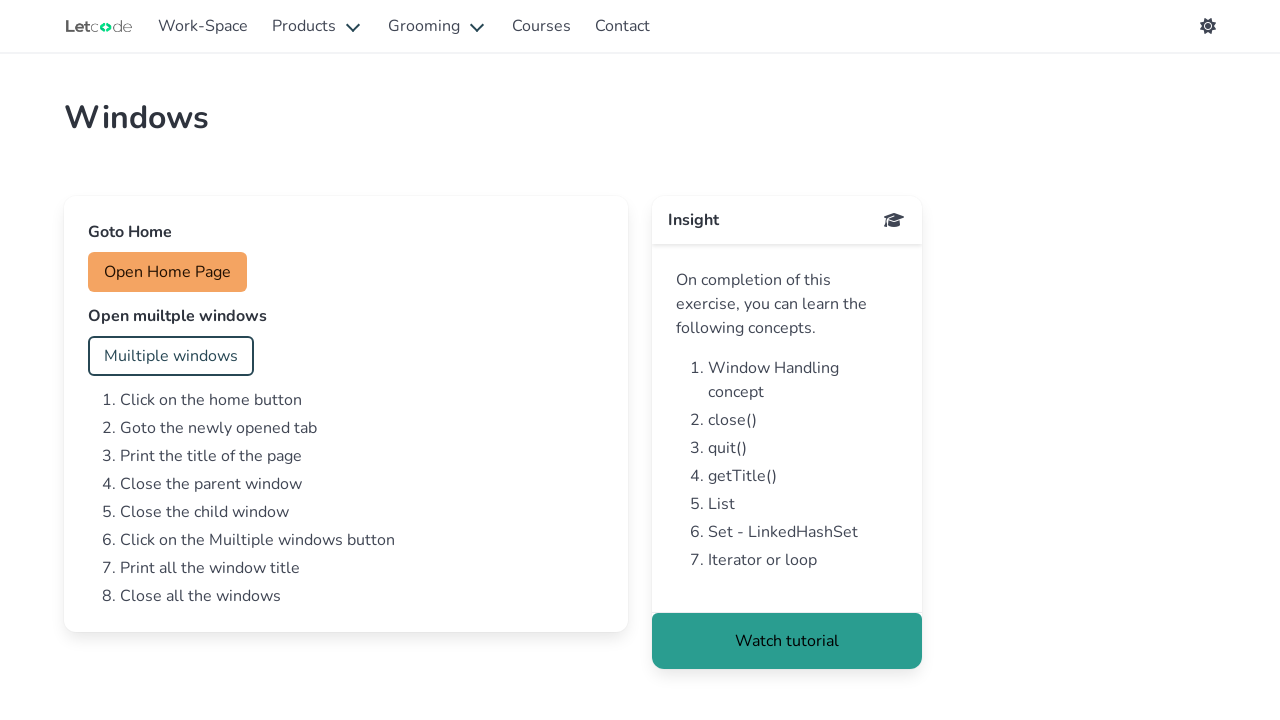

Set up handler to accept simple alert dialog
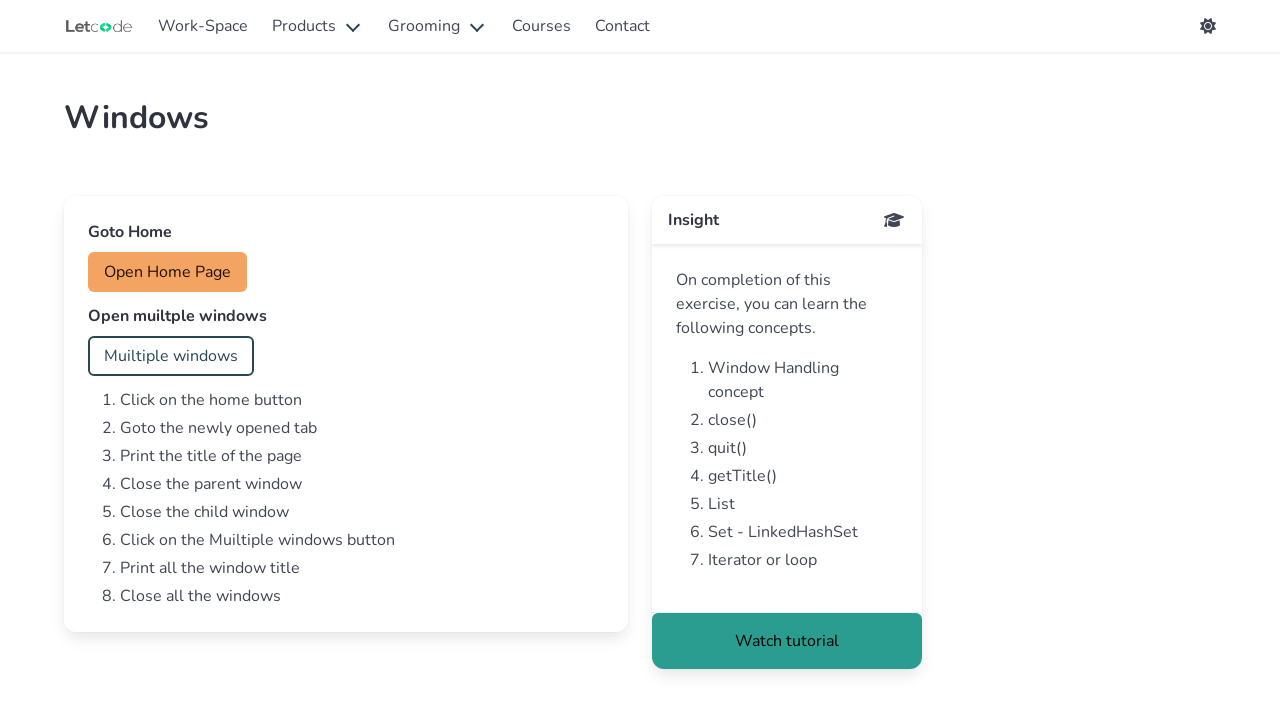

Clicked confirm button to trigger confirm alert at (154, 356) on #confirm
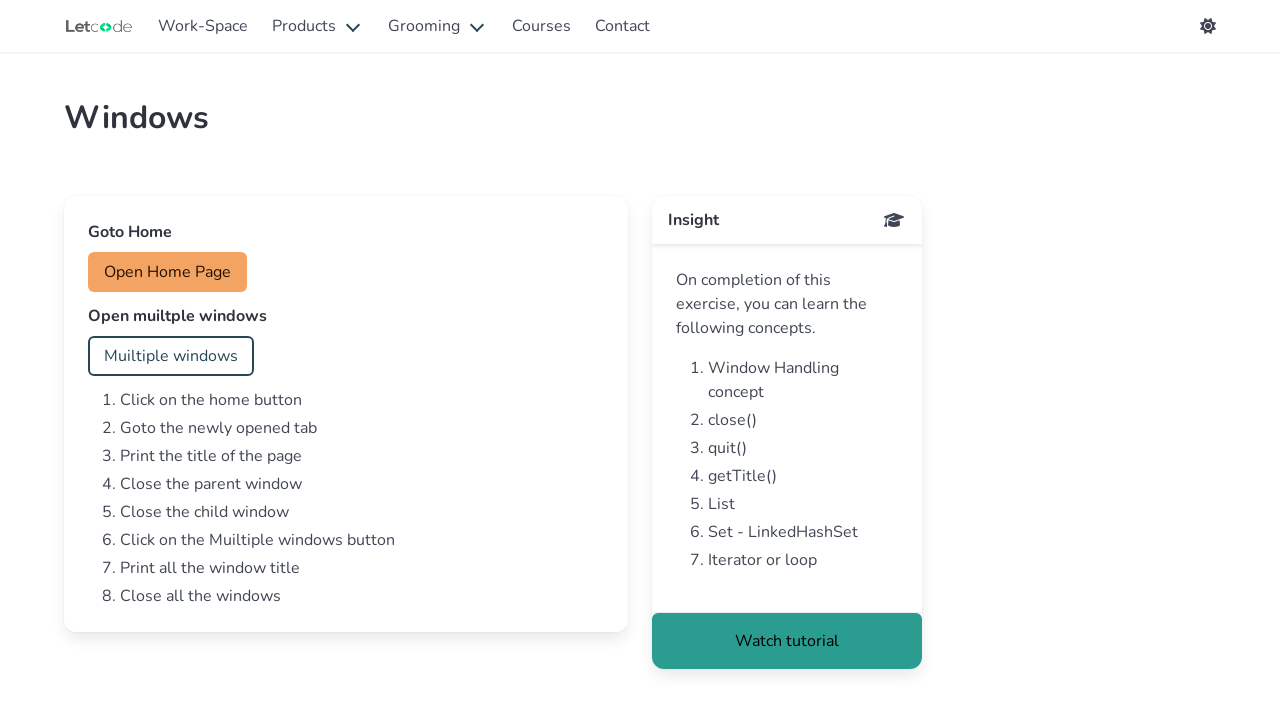

Set up handler to accept prompt alert with text 'Subhash'
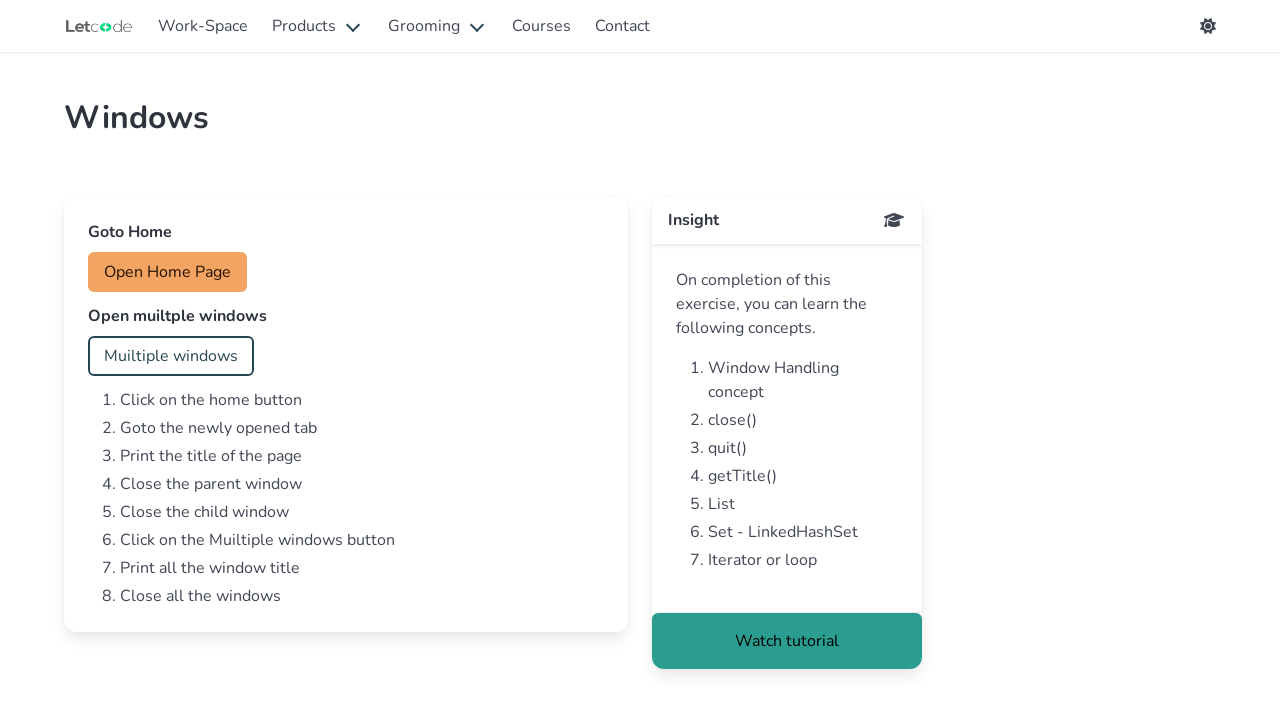

Clicked prompt button to trigger prompt alert at (152, 440) on #prompt
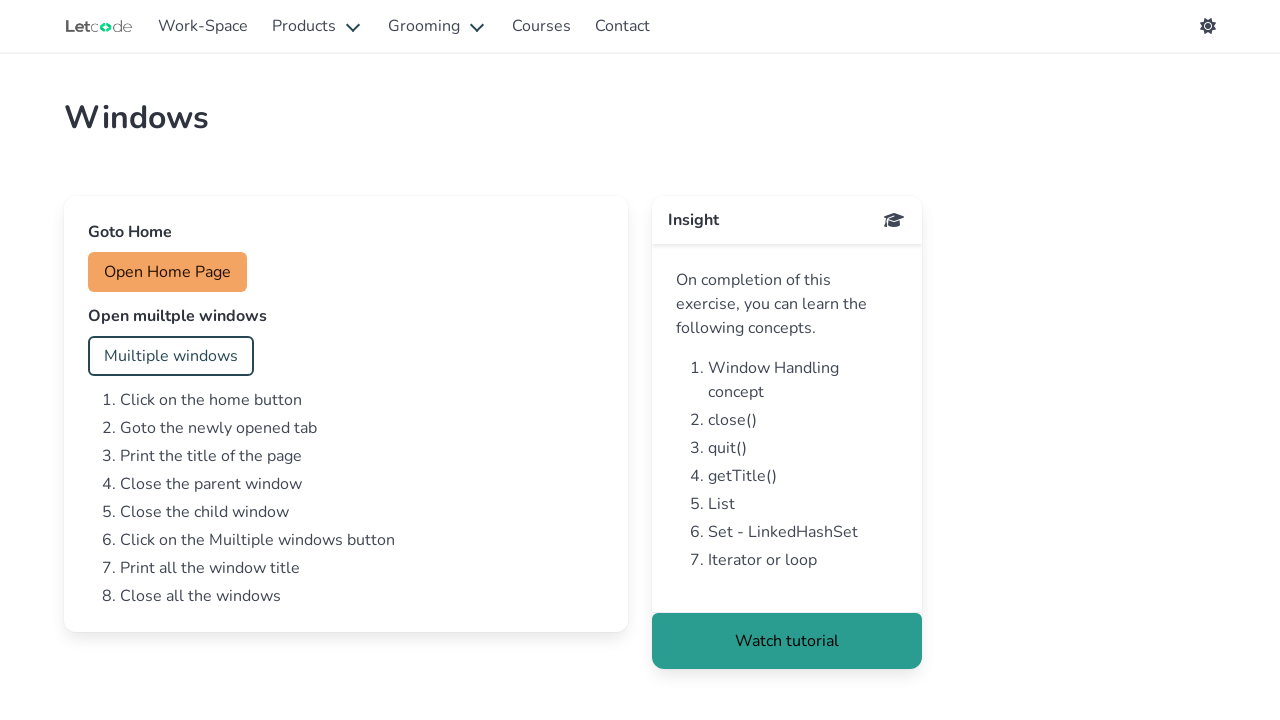

Checking page with URL: https://letcode.in/dropdowns
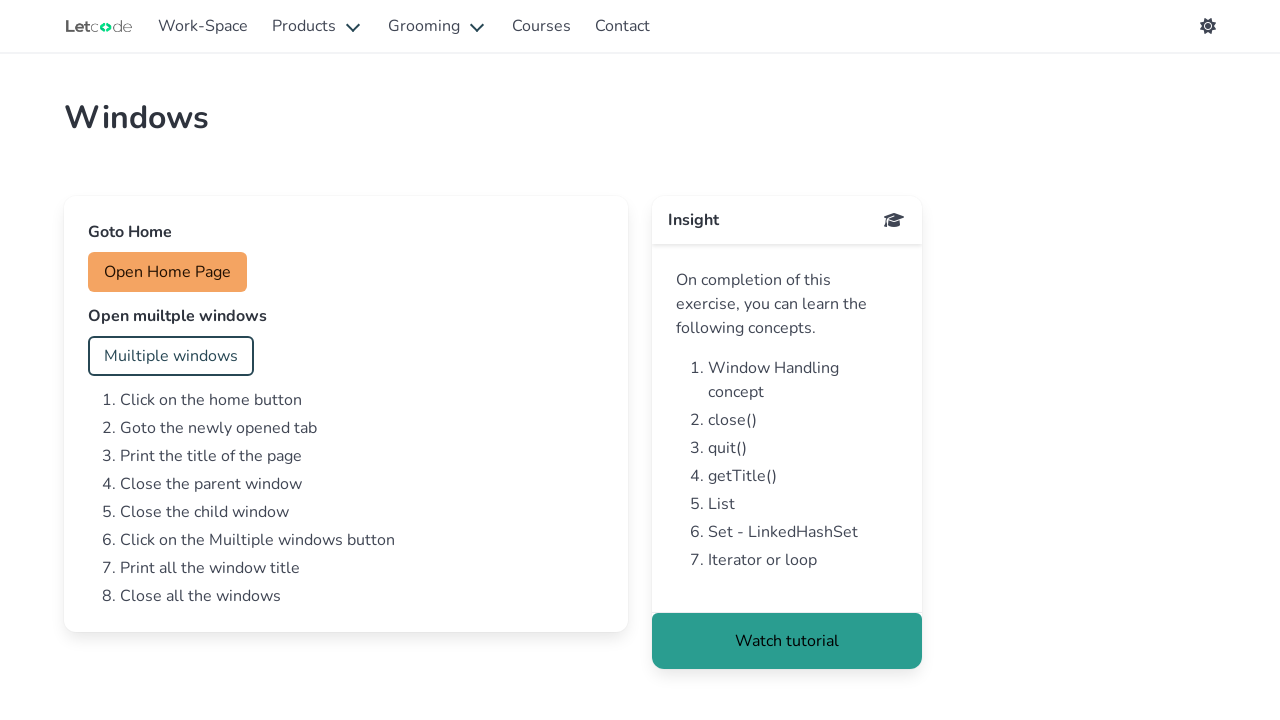

Closed child window
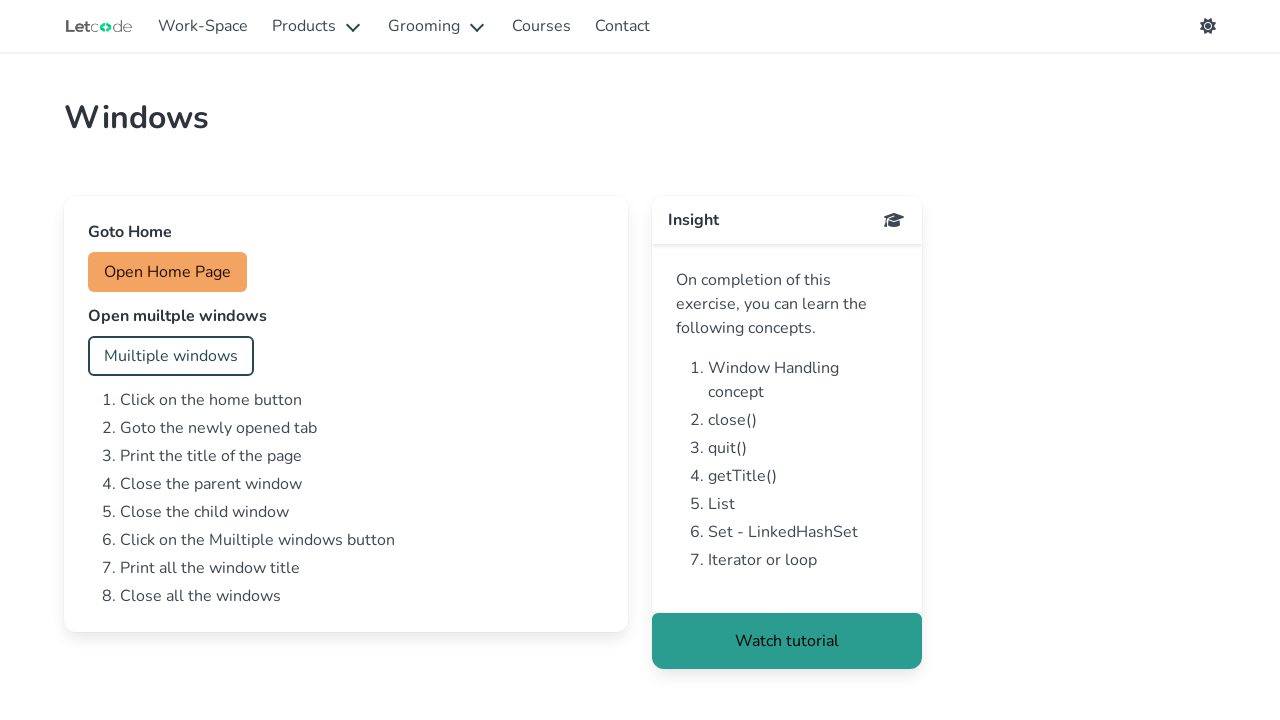

Closed child window
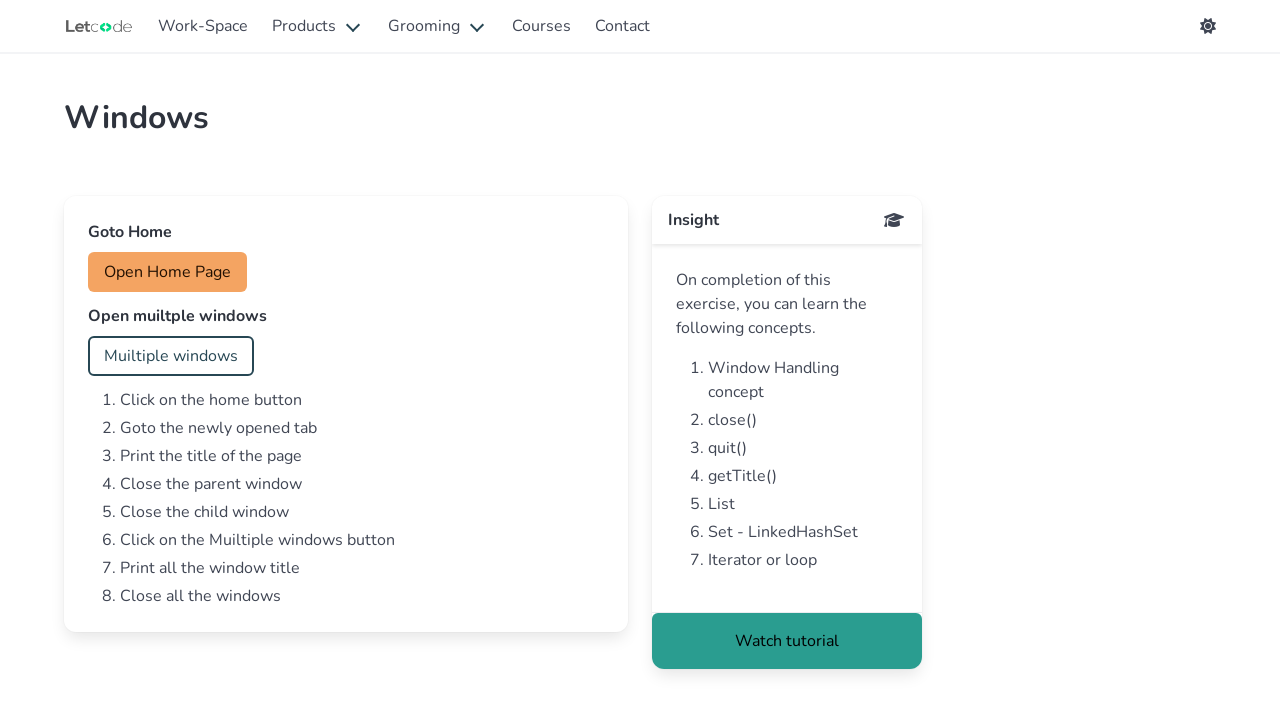

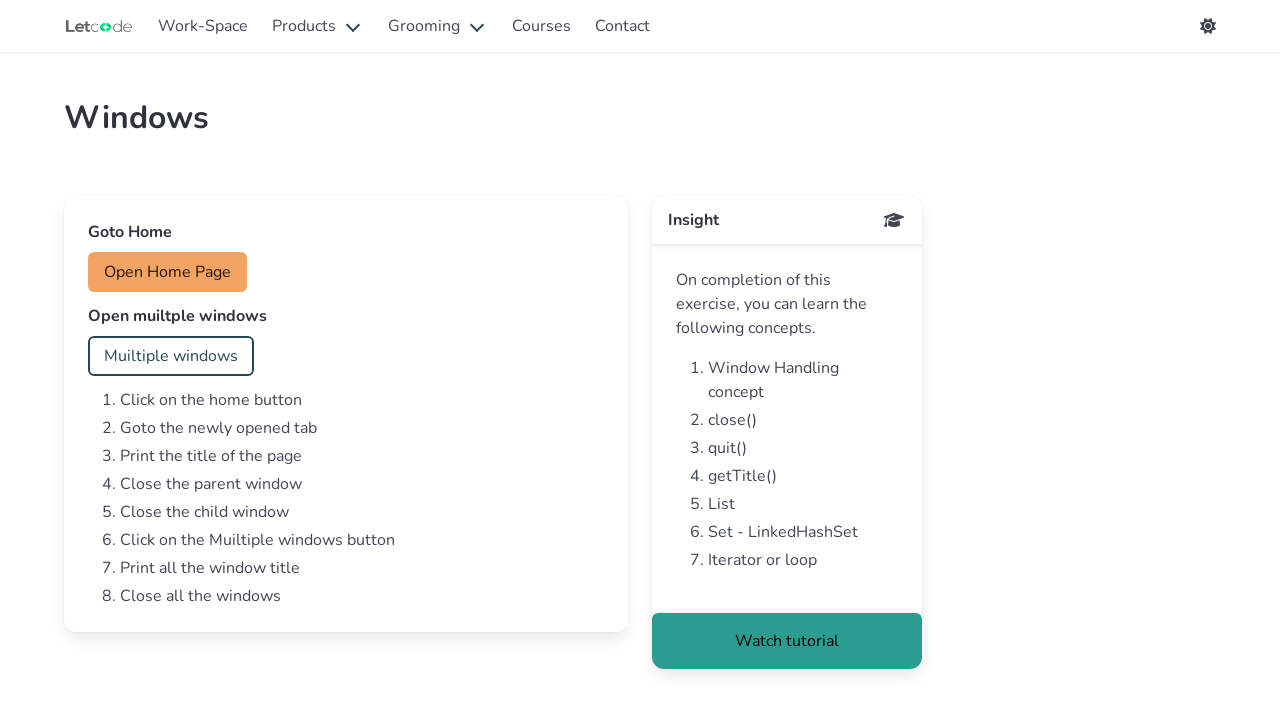